Navigates to a banking website and clicks the signin button to reach the login page, verifying various page elements are present

Starting URL: http://zero.webappsecurity.com/

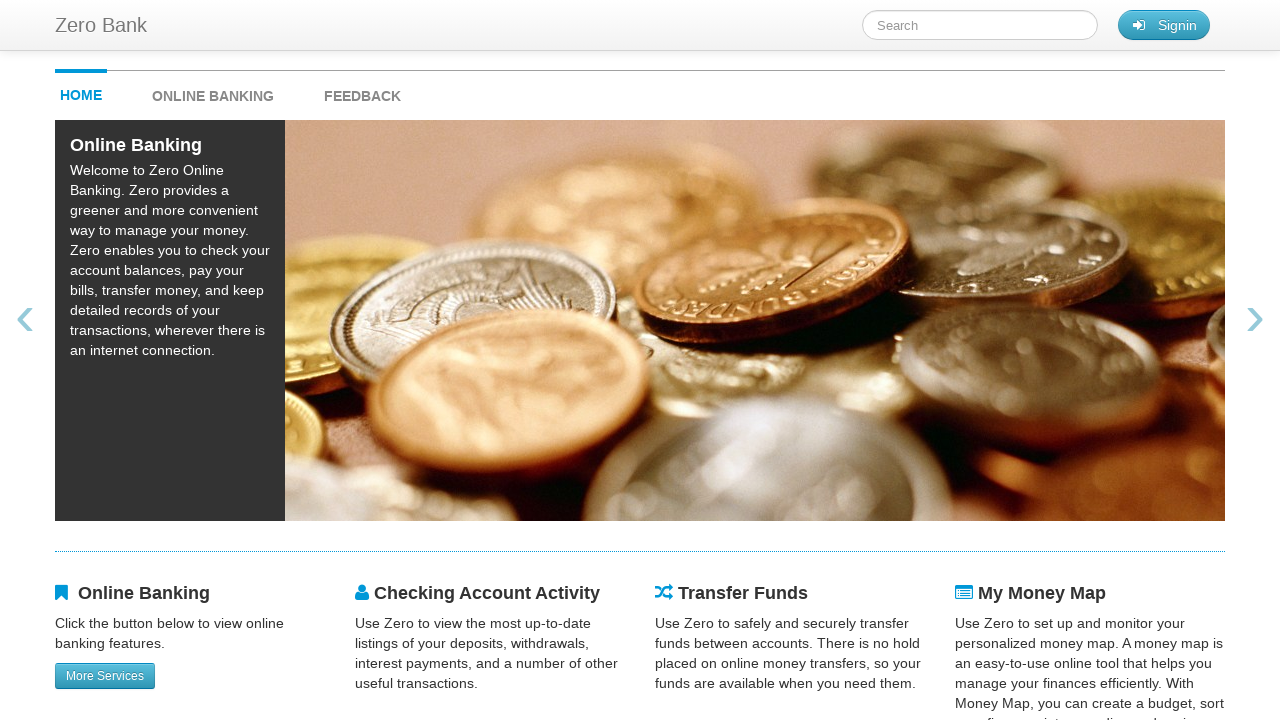

Navigated to banking website home page
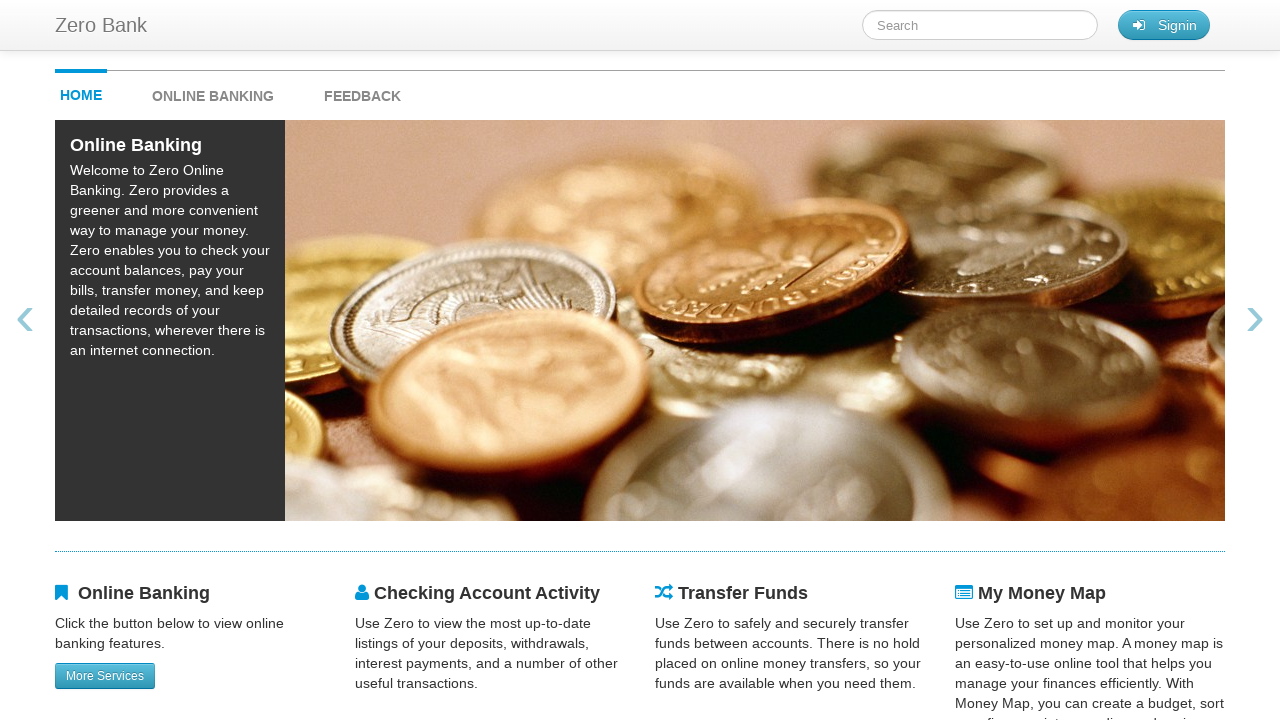

Clicked signin button at (1164, 25) on #signin_button
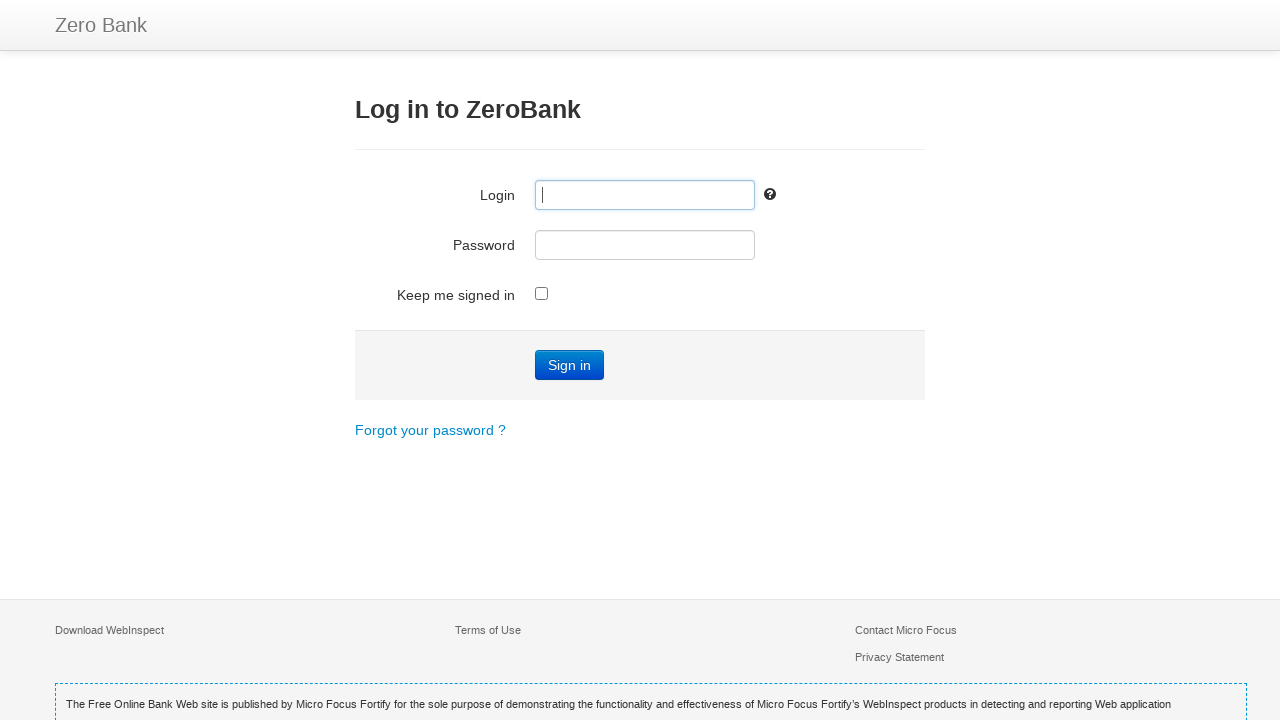

Login page header loaded
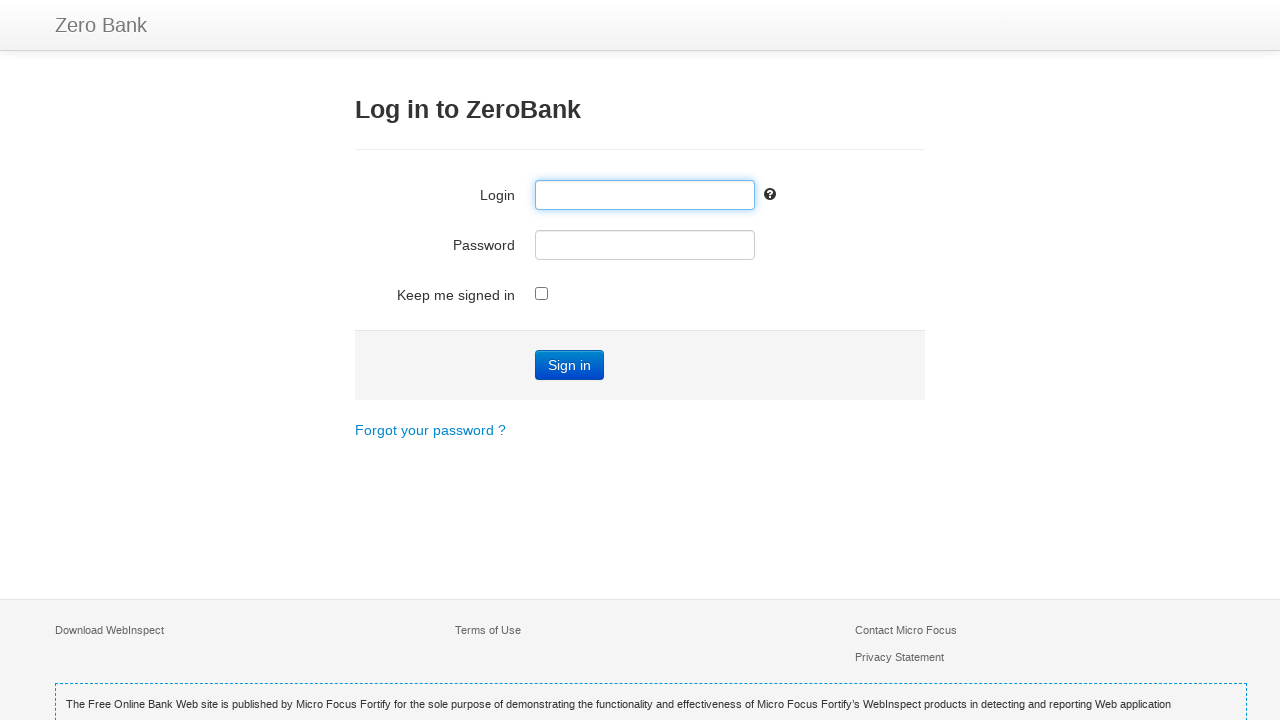

Verified 'Forgot' password link is present on login page
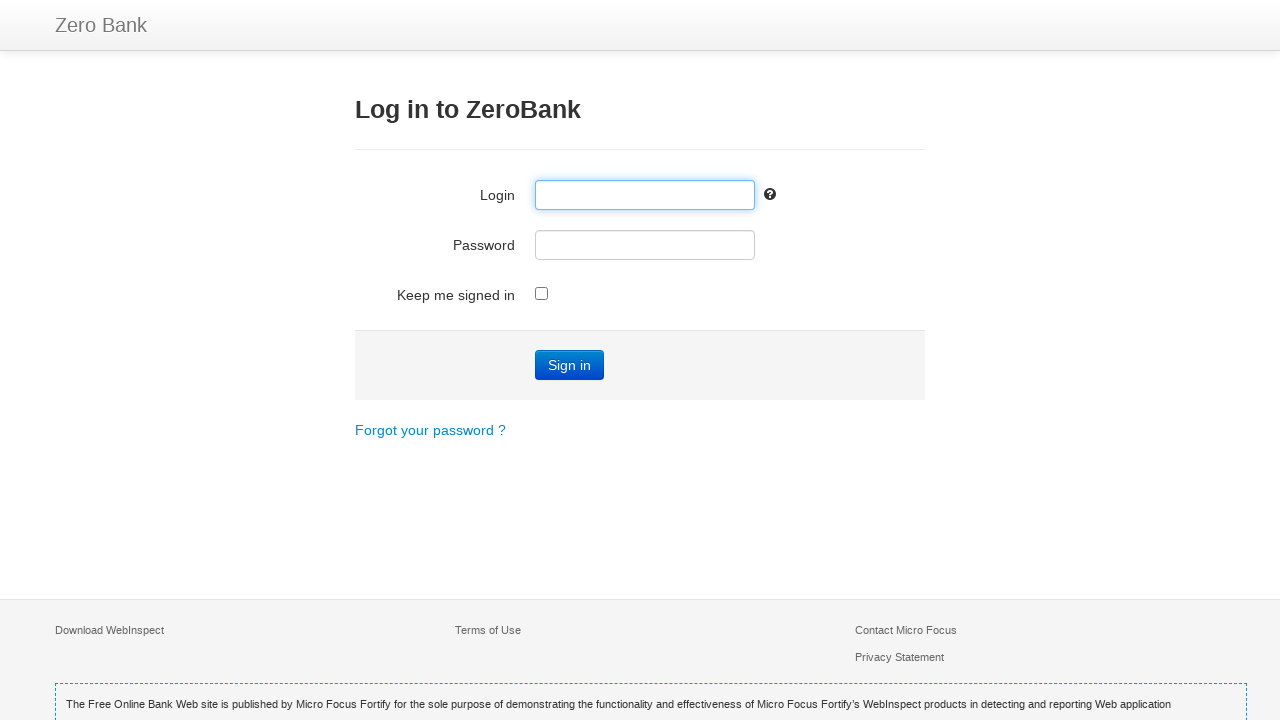

Verified submit button is present on login page
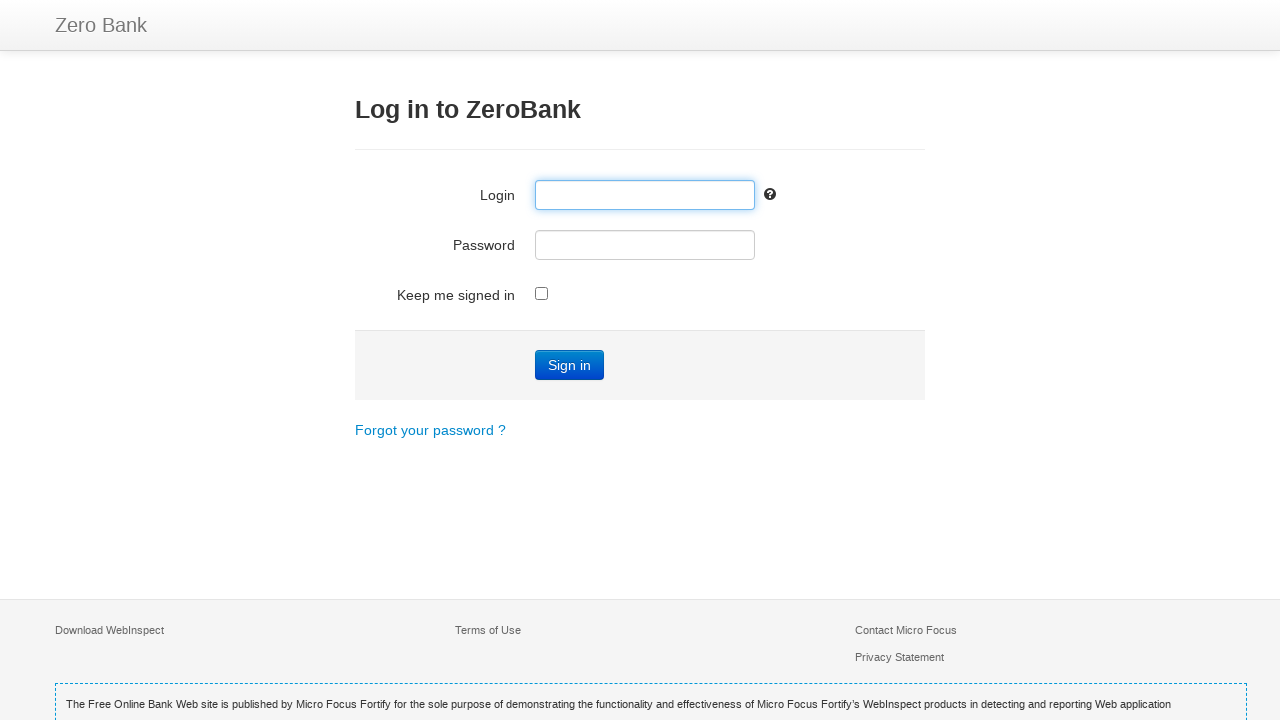

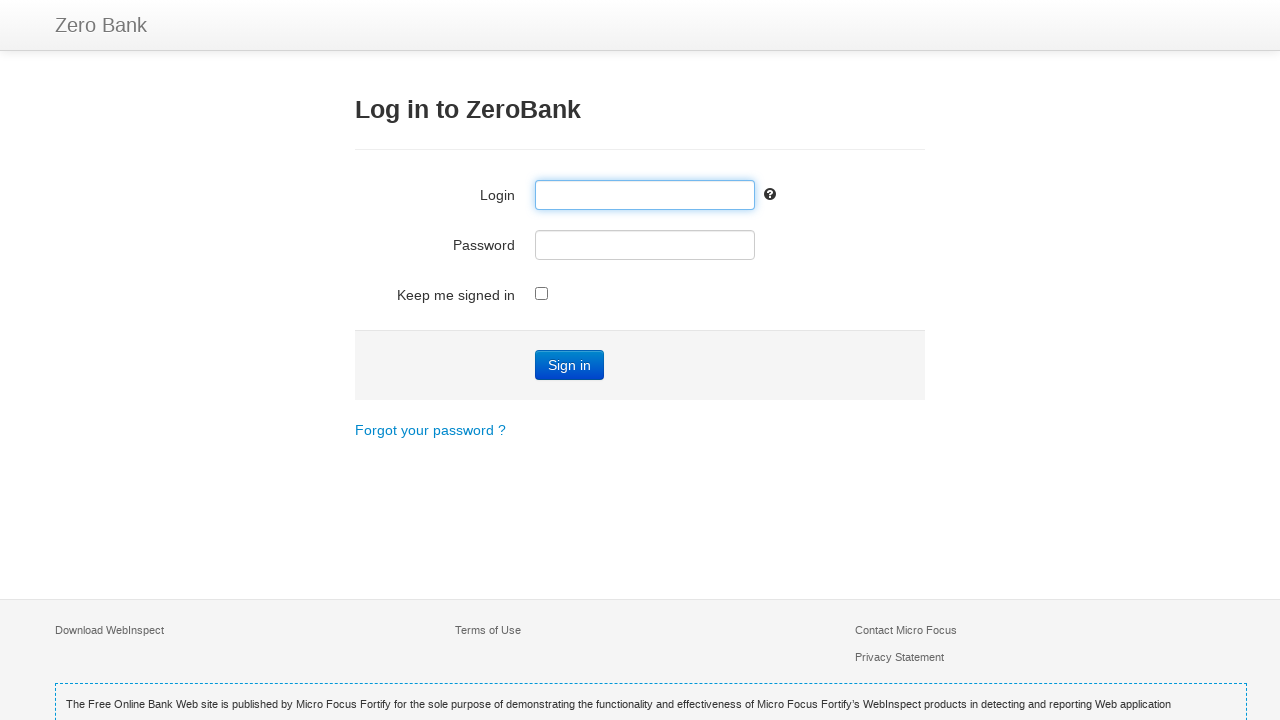